Tests form submission on Chuangxin platform by filling name and phone fields and clicking submit

Starting URL: http://wanxinying.com:80/SubmitInfo/Index?token=on72O0HLstS%2bTrjMnWJuRAXKwhuTKJnjWqtLuQW0yE8pPqn9mCI1hEJzSUrgYMW3cWx%2f70zNL19BT5AMHm5SXl9BOg%2f3hgL0TZhWB7OWgAVXQoHtj07pn5Z7Gwx%2bSJuNYfzN2NypJn9PNZN9zLxBI1iEOH6dORa%2bo8rFTXKWp9c%3d

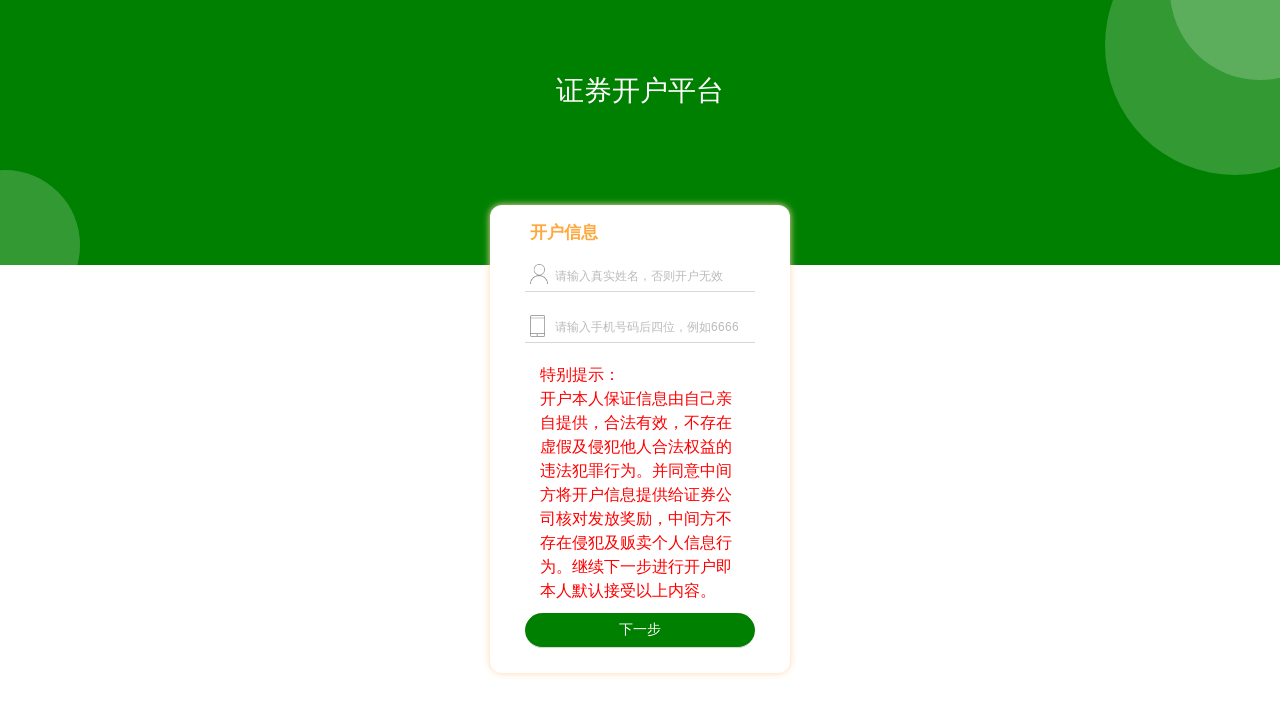

Filled name field with '张伟' on #name
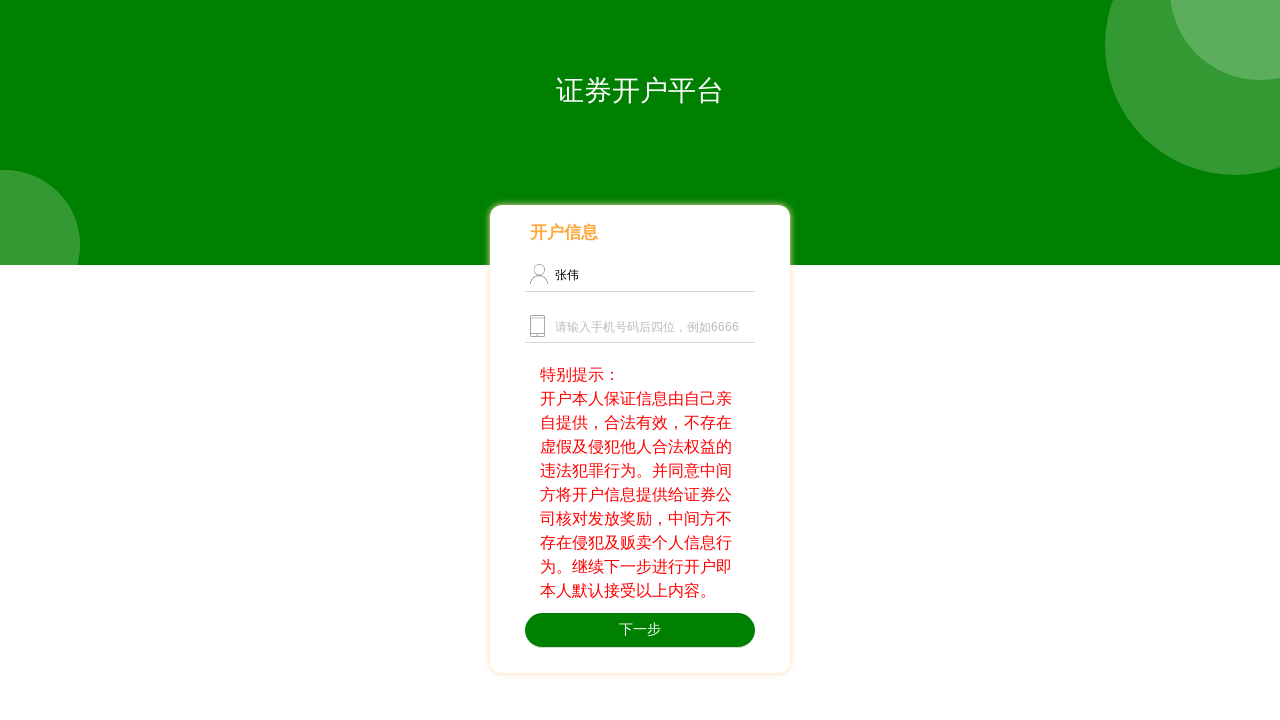

Filled phone field with '13812345678' on #telphone
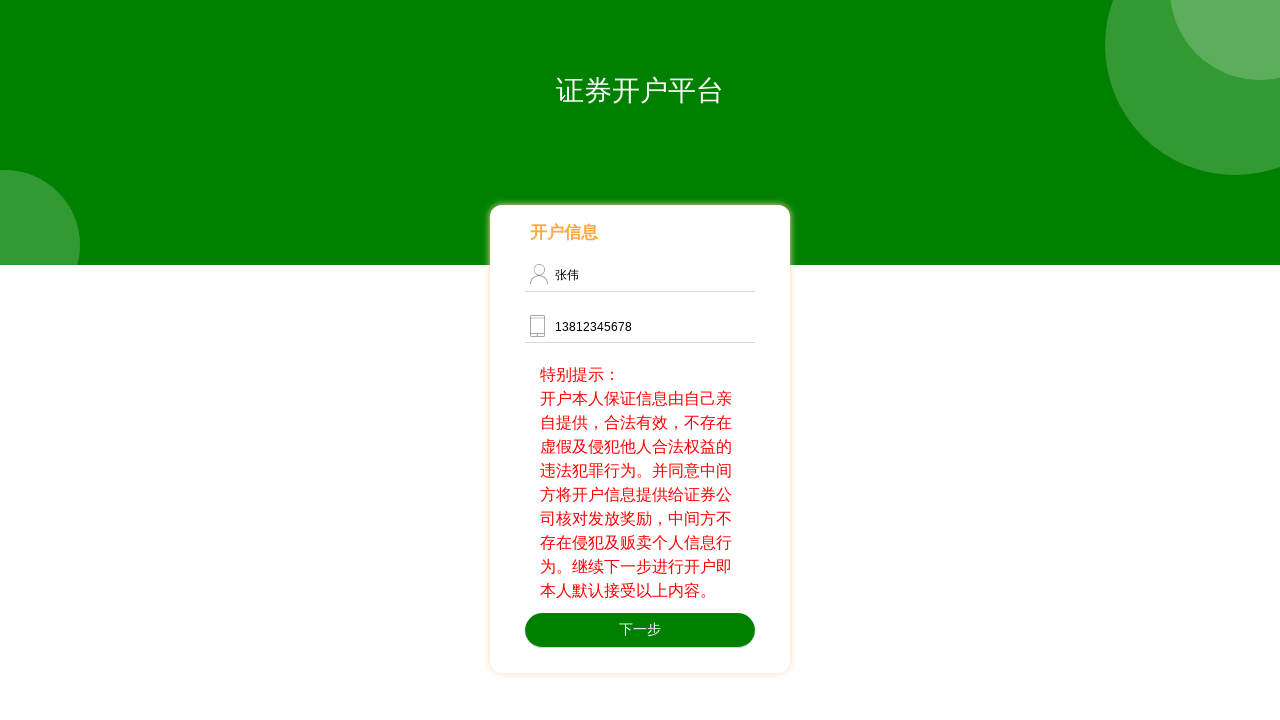

Clicked submit button to submit form at (640, 630) on #regBtn
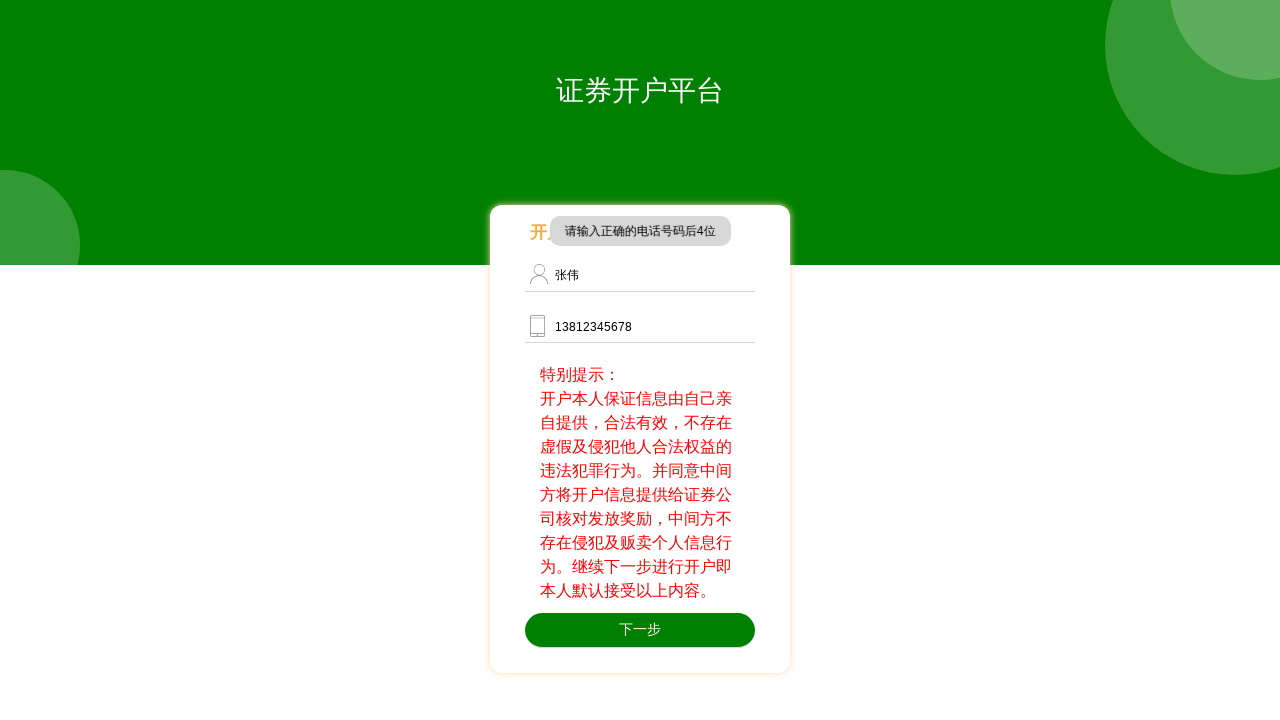

Waited 2 seconds for form submission to process
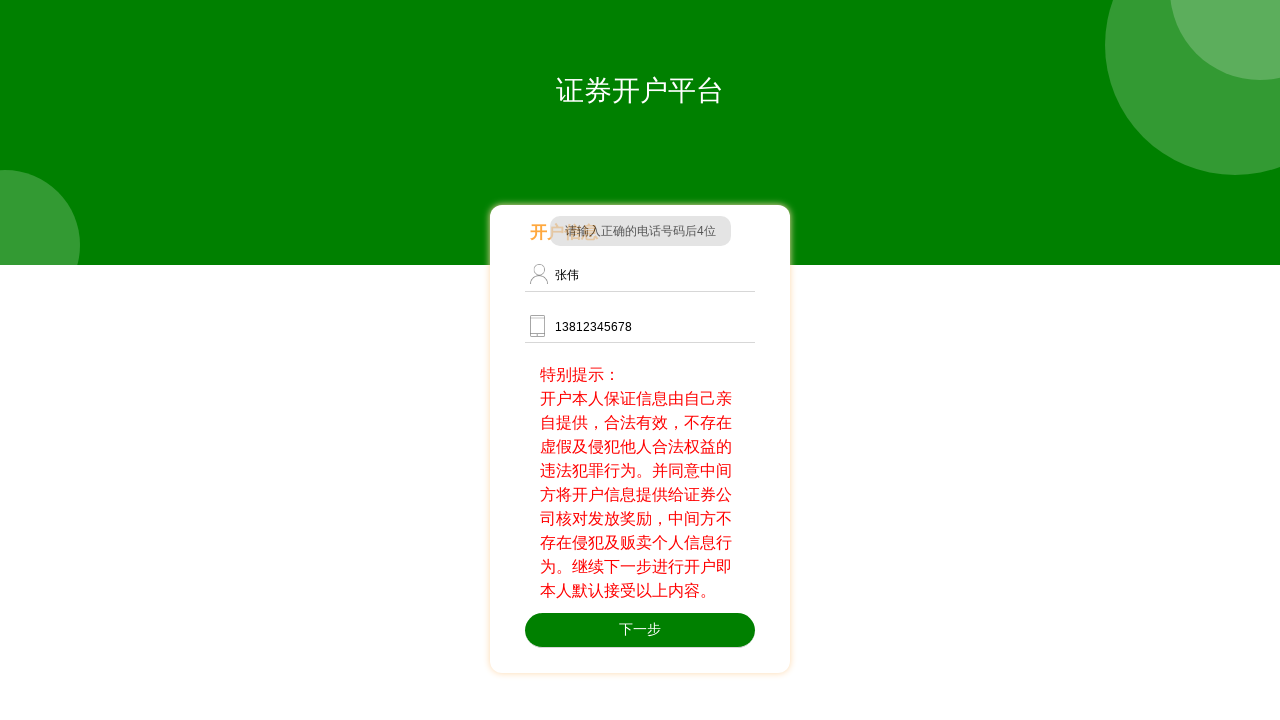

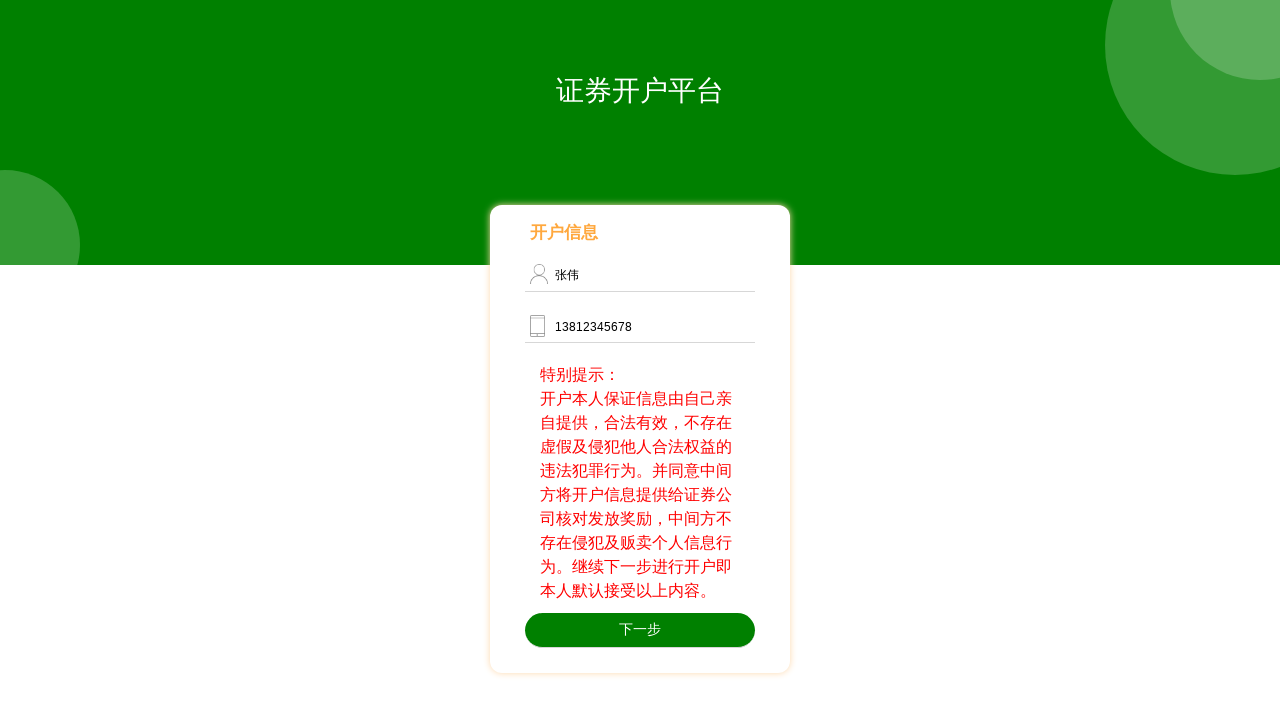